Tests that the Clear completed button displays the correct text after marking an item complete

Starting URL: https://demo.playwright.dev/todomvc

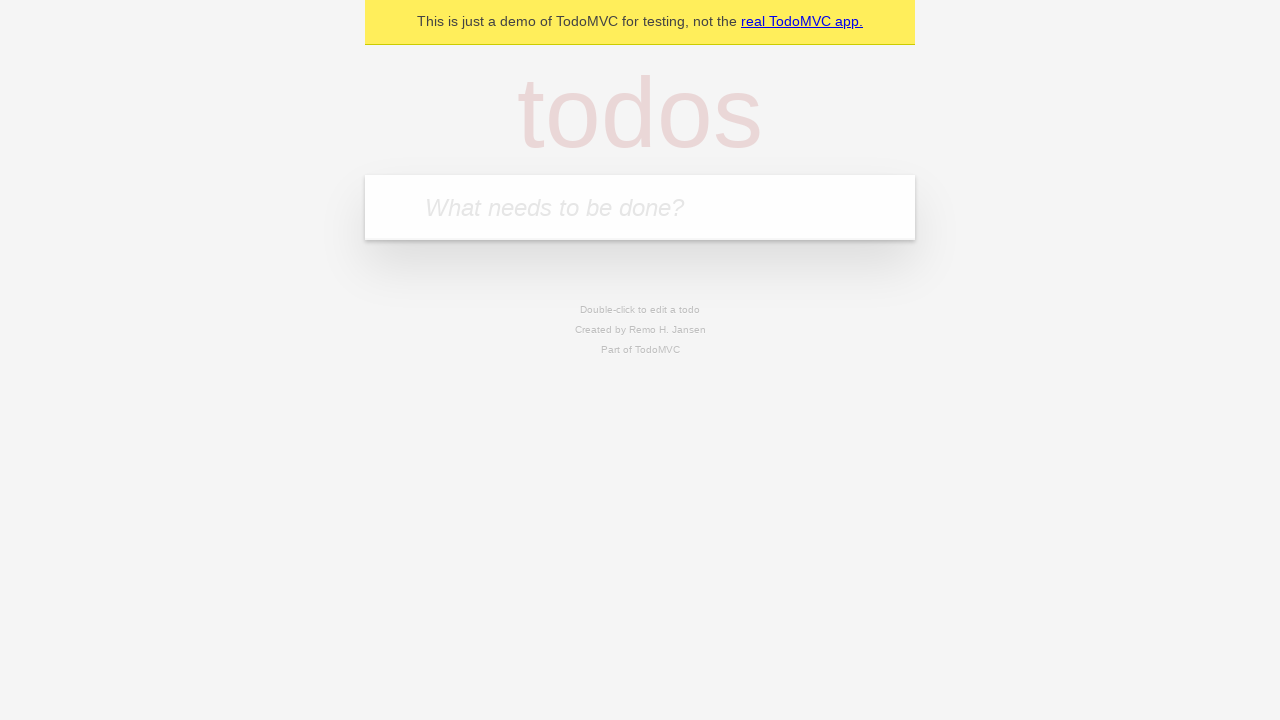

Located the todo input field
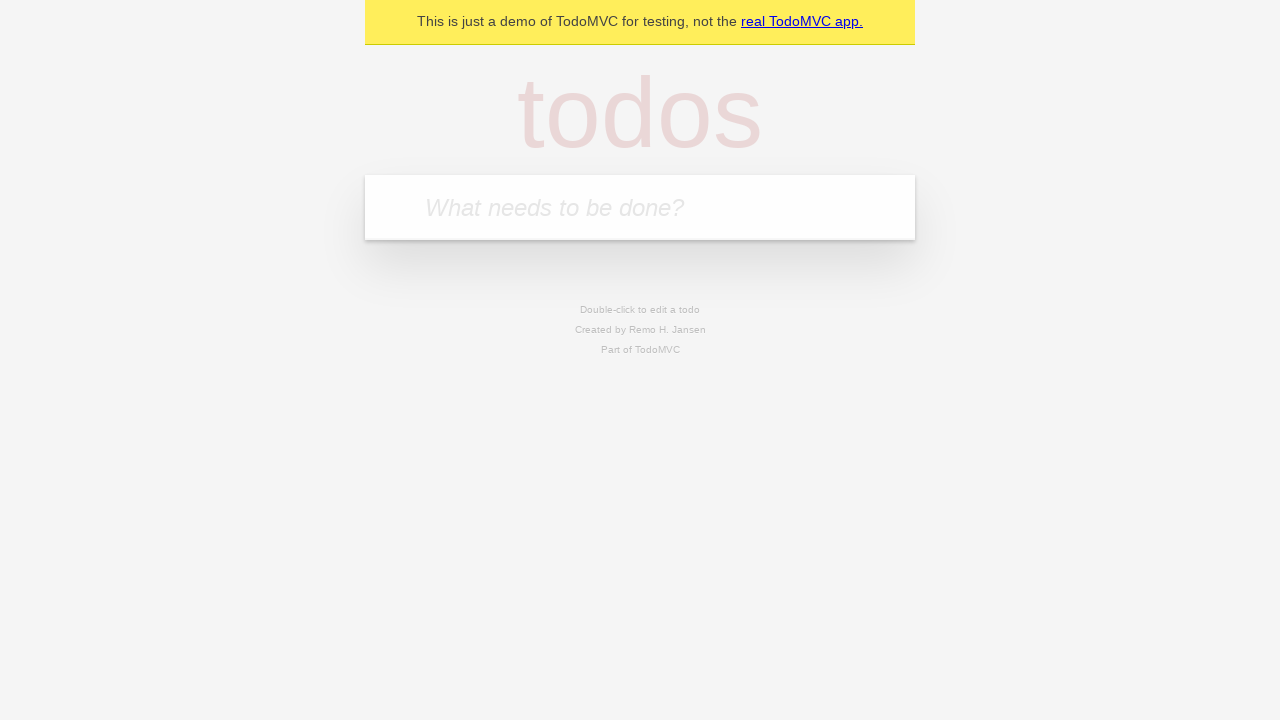

Filled first todo item: 'buy some cheese' on internal:attr=[placeholder="What needs to be done?"i]
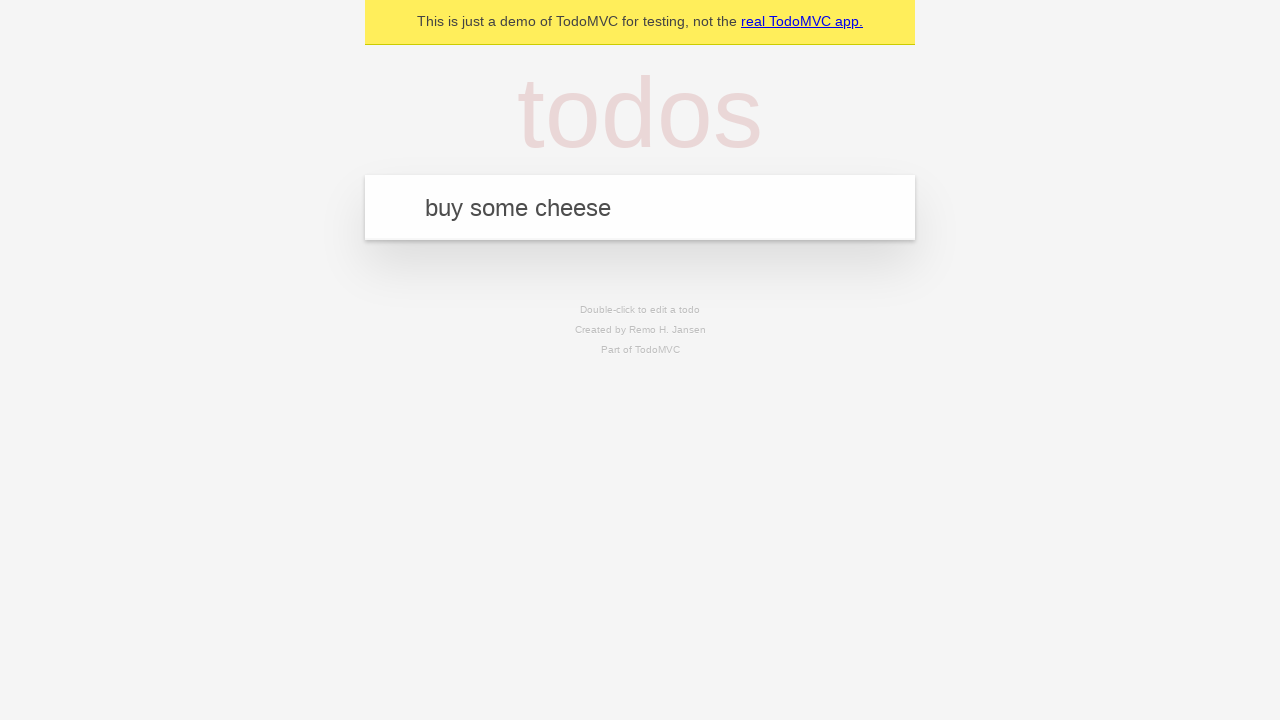

Pressed Enter to add first todo on internal:attr=[placeholder="What needs to be done?"i]
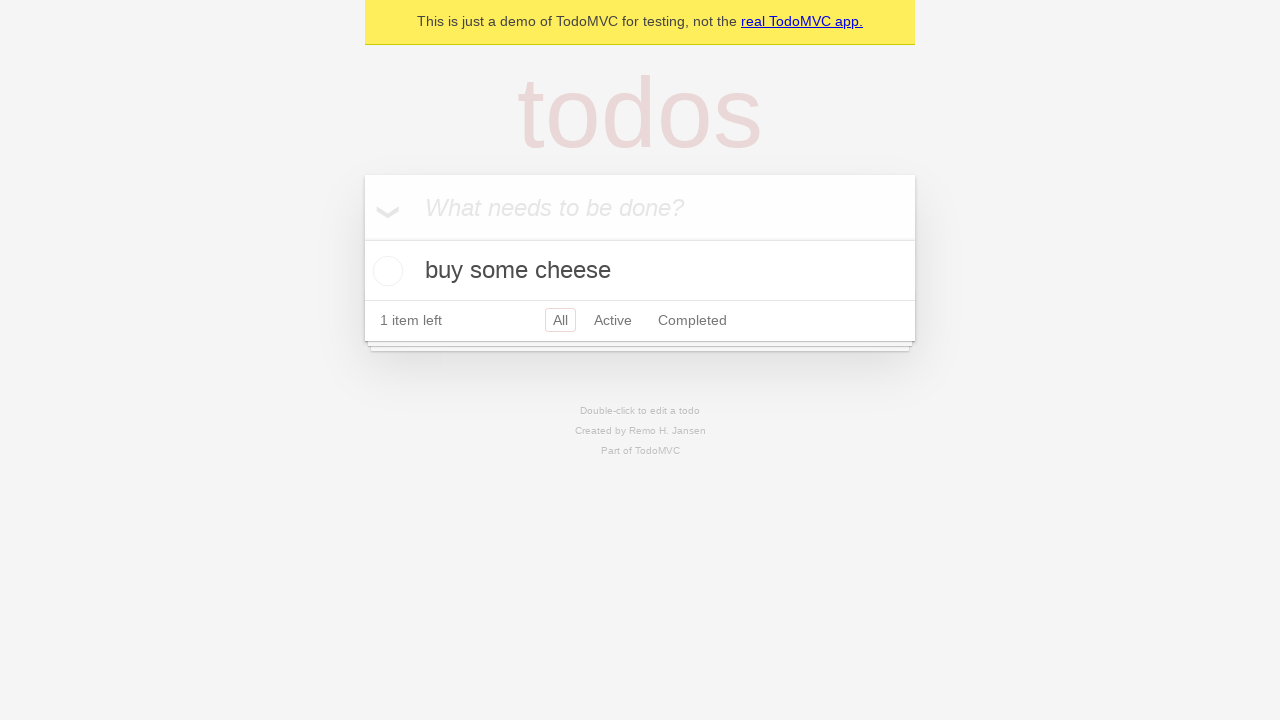

Filled second todo item: 'feed the cat' on internal:attr=[placeholder="What needs to be done?"i]
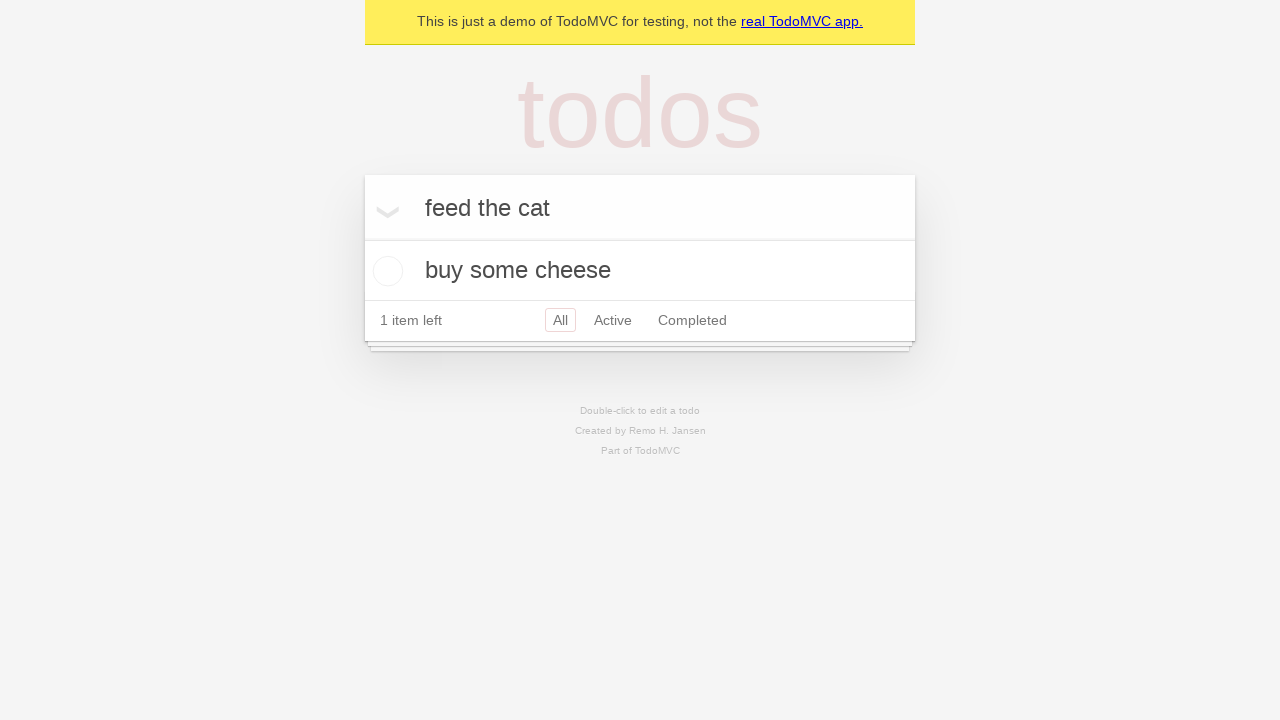

Pressed Enter to add second todo on internal:attr=[placeholder="What needs to be done?"i]
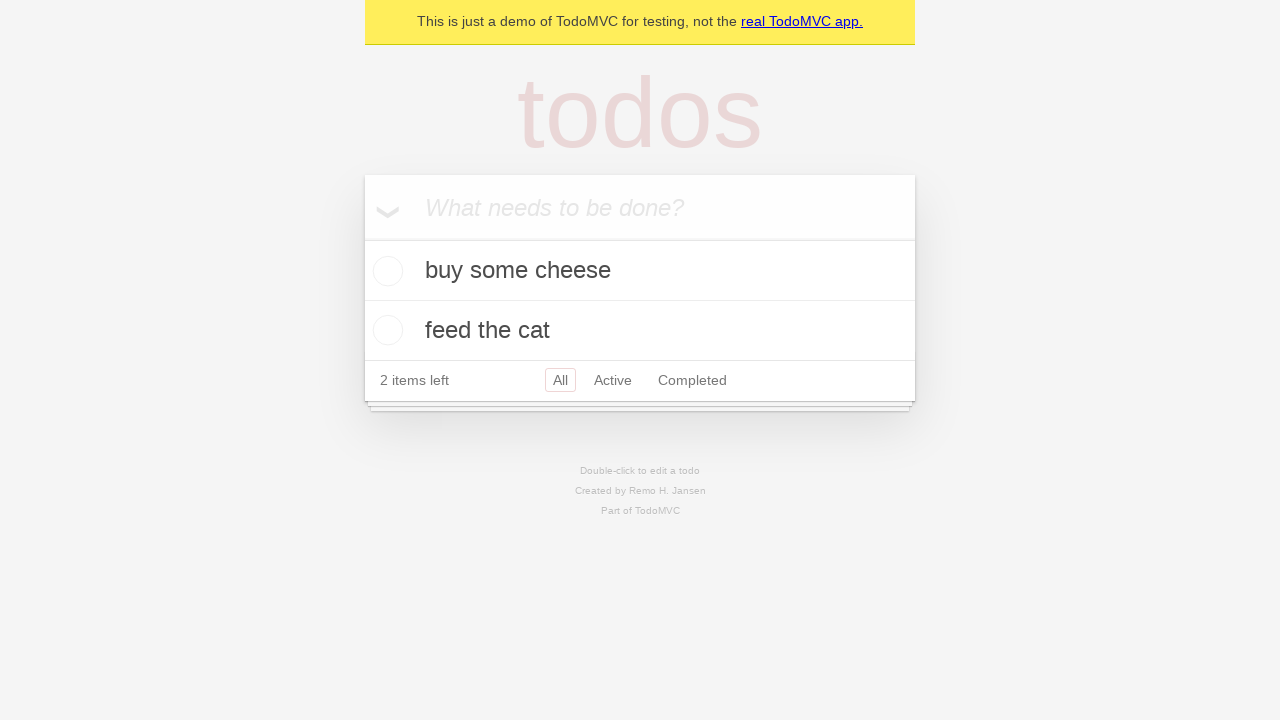

Filled third todo item: 'book a doctors appointment' on internal:attr=[placeholder="What needs to be done?"i]
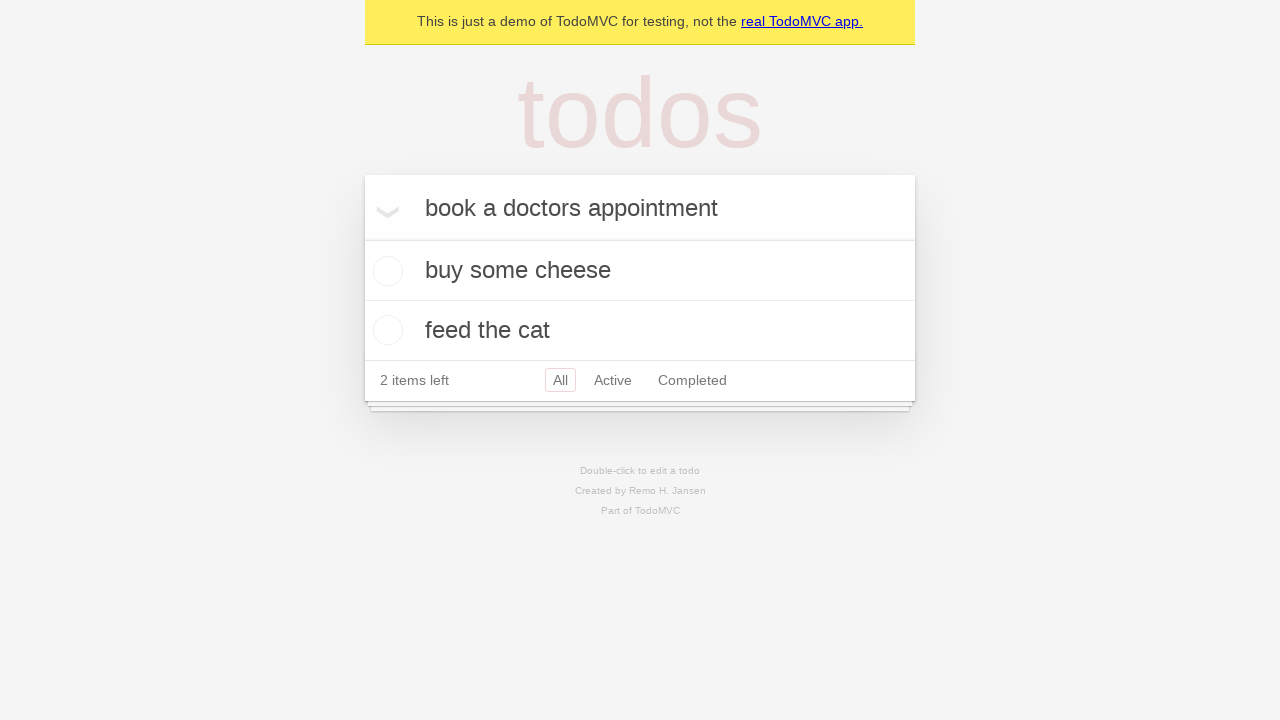

Pressed Enter to add third todo on internal:attr=[placeholder="What needs to be done?"i]
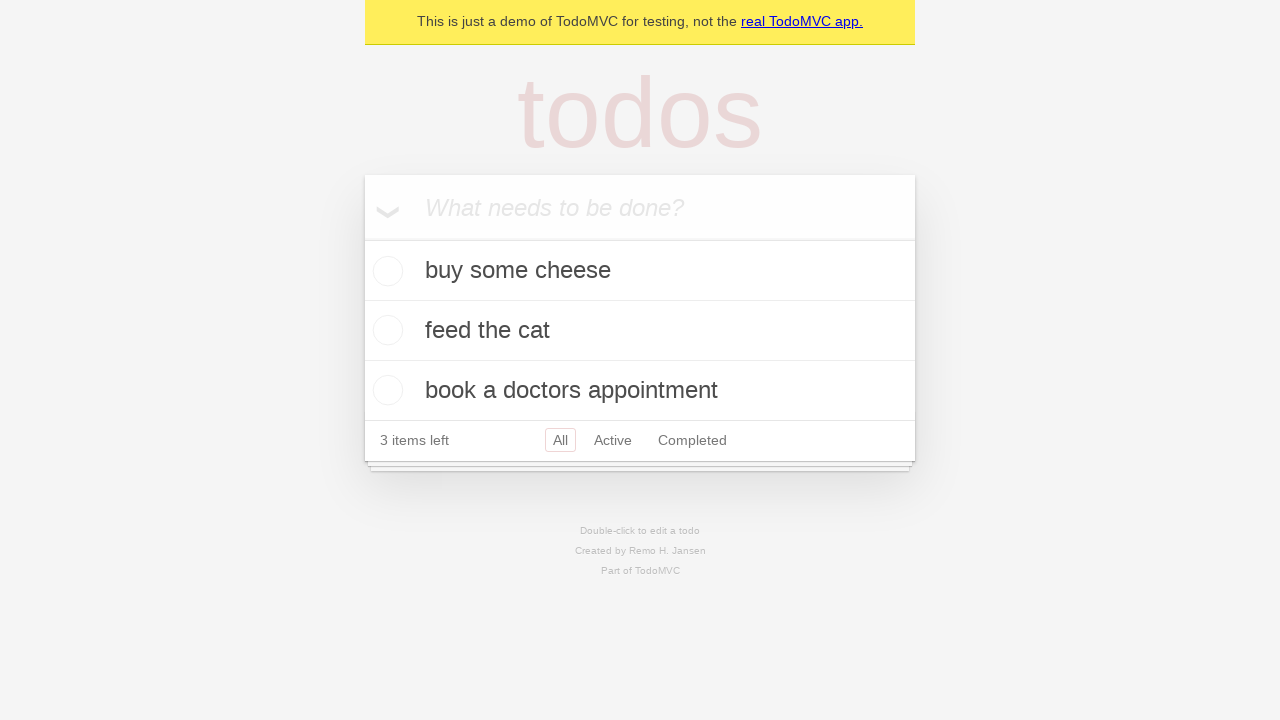

Marked first todo item as complete at (385, 271) on .todo-list li .toggle >> nth=0
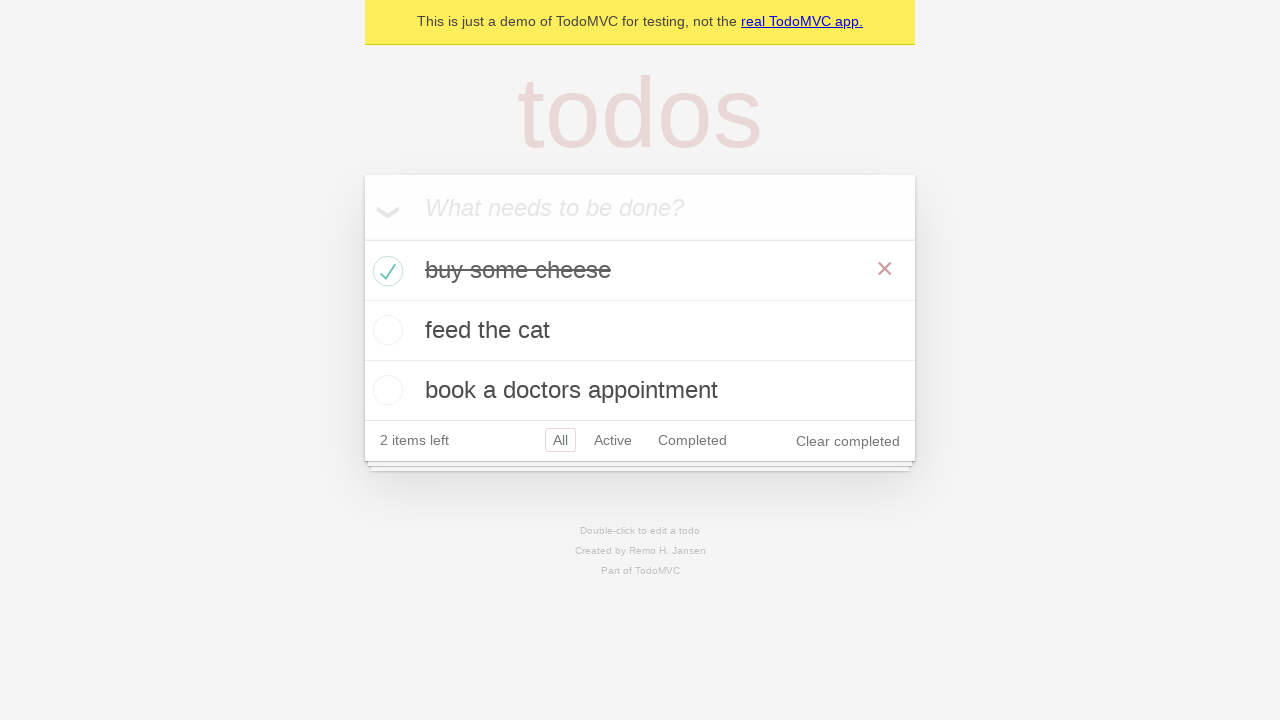

Clear completed button appeared after marking item complete
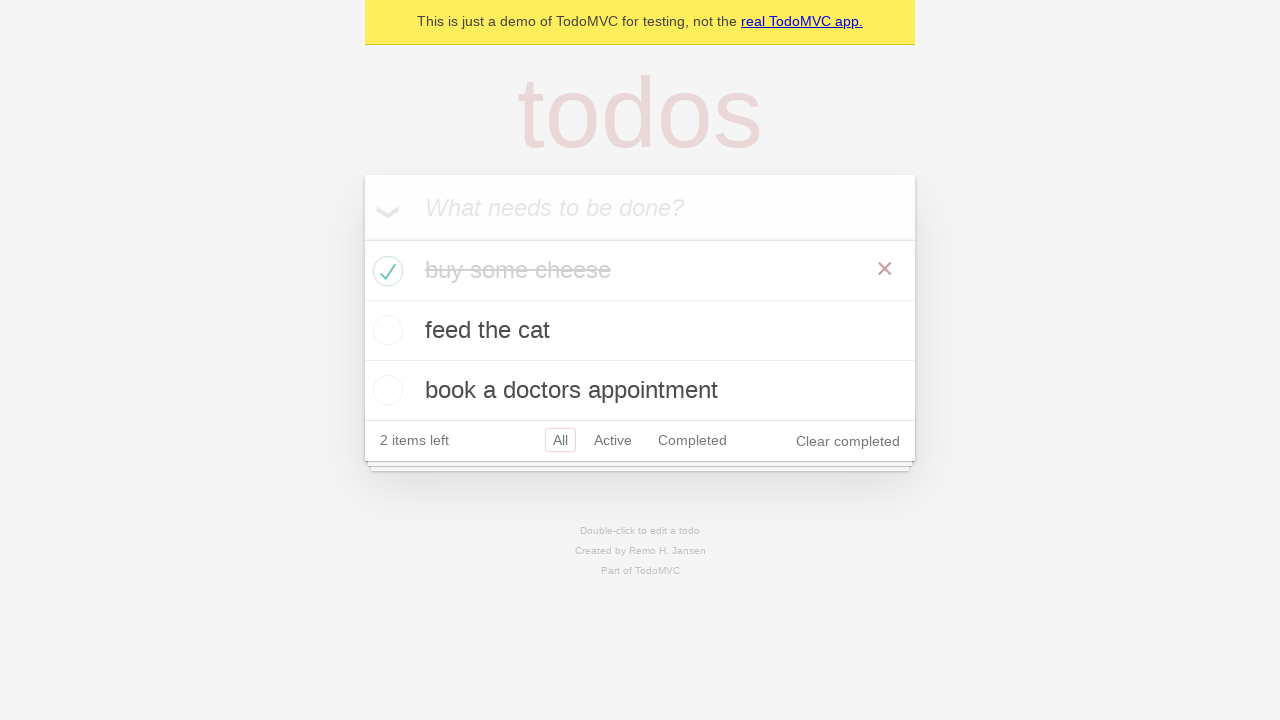

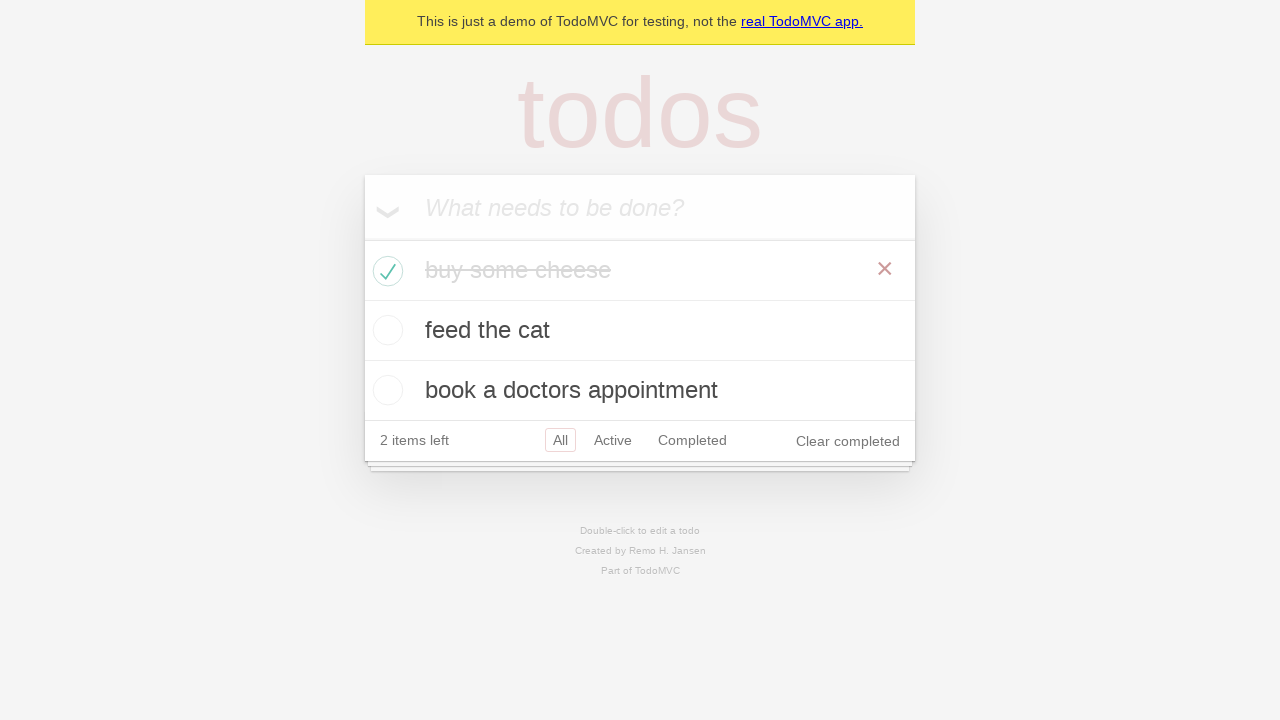